Tests that the page title contains expected text after navigation

Starting URL: http://saucelabs.com/test/guinea-pig

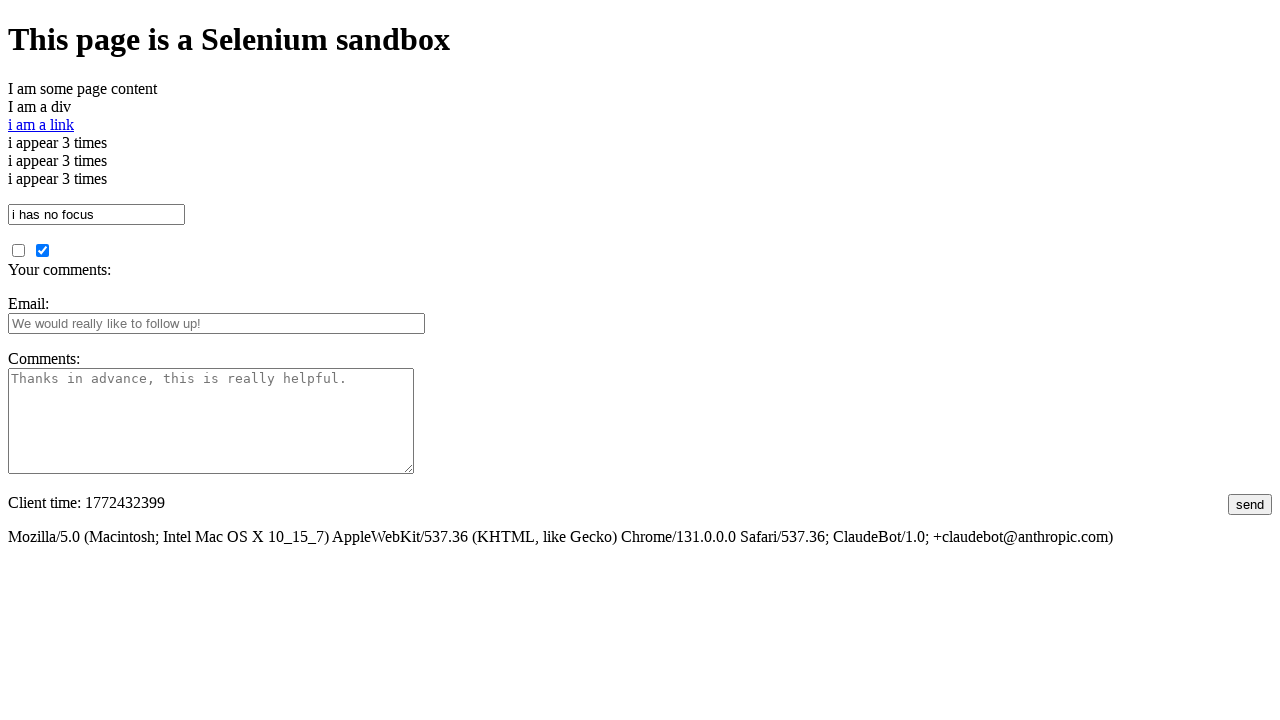

Navigated to http://saucelabs.com/test/guinea-pig
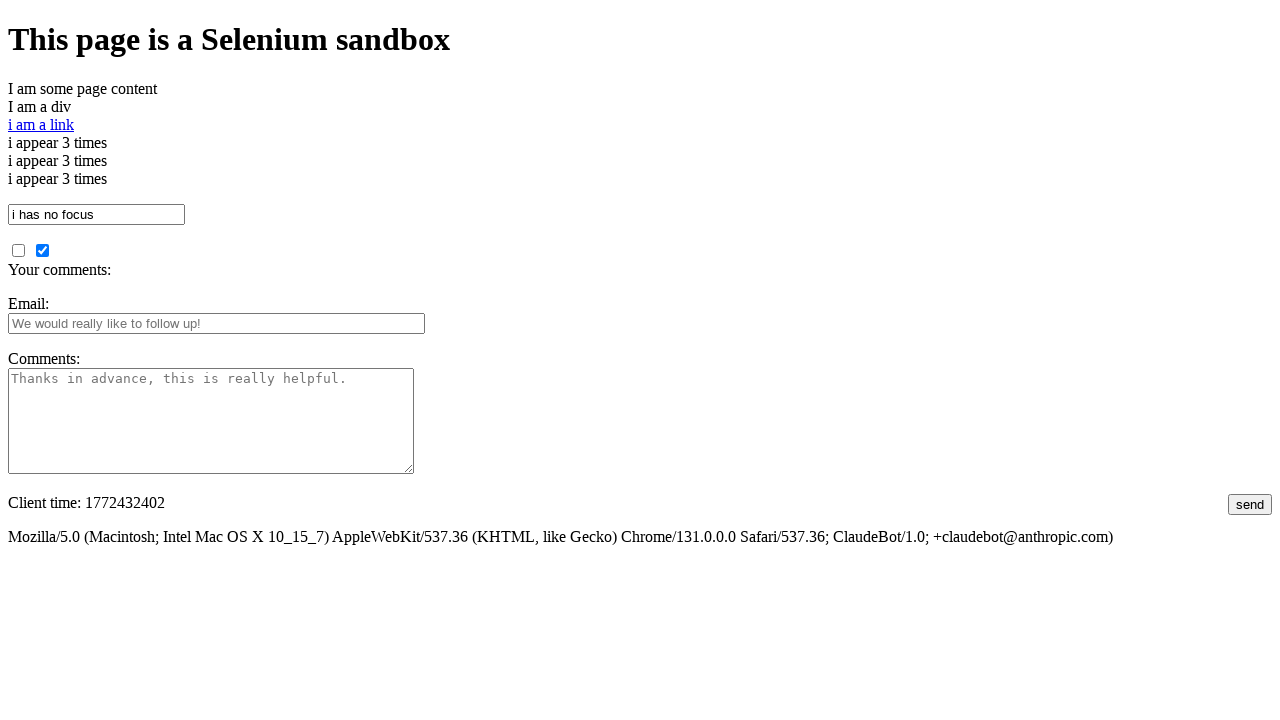

Verified page title contains expected text 'I am a page title'
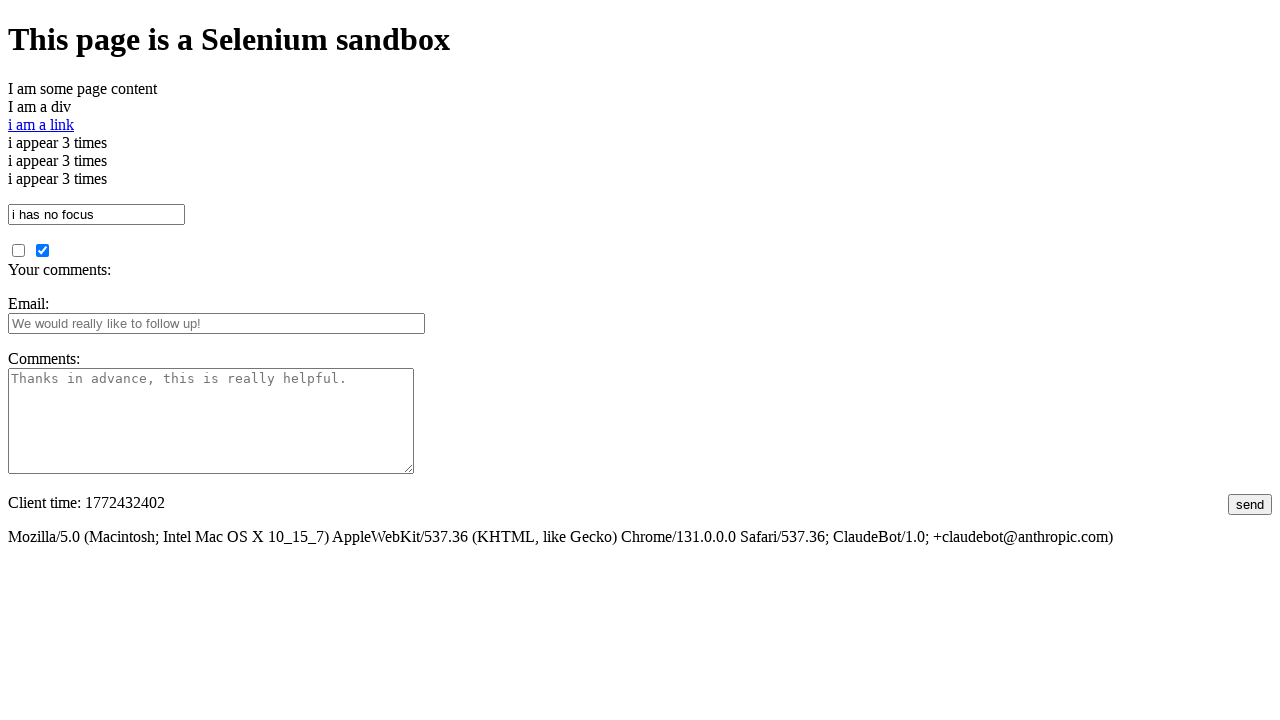

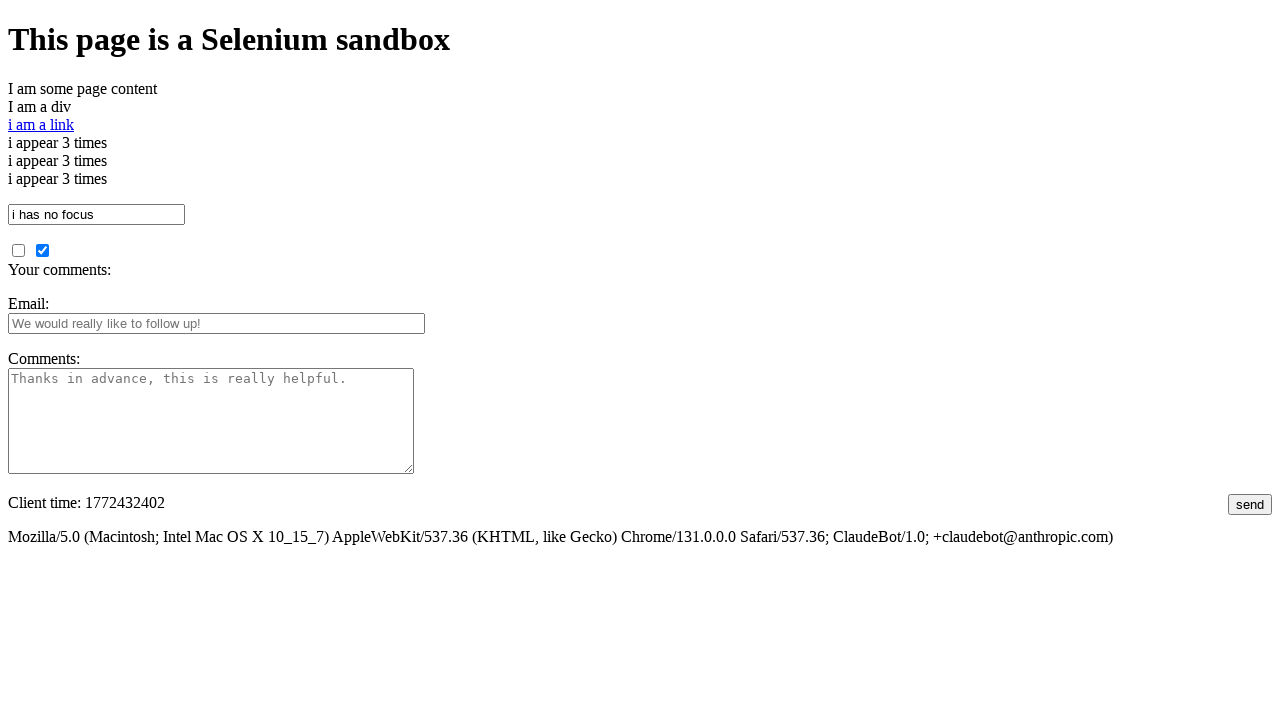